Tests dynamic controls functionality by verifying a textbox is initially disabled, clicking the Enable button, waiting for it to become enabled, and verifying the success message appears.

Starting URL: https://the-internet.herokuapp.com/dynamic_controls

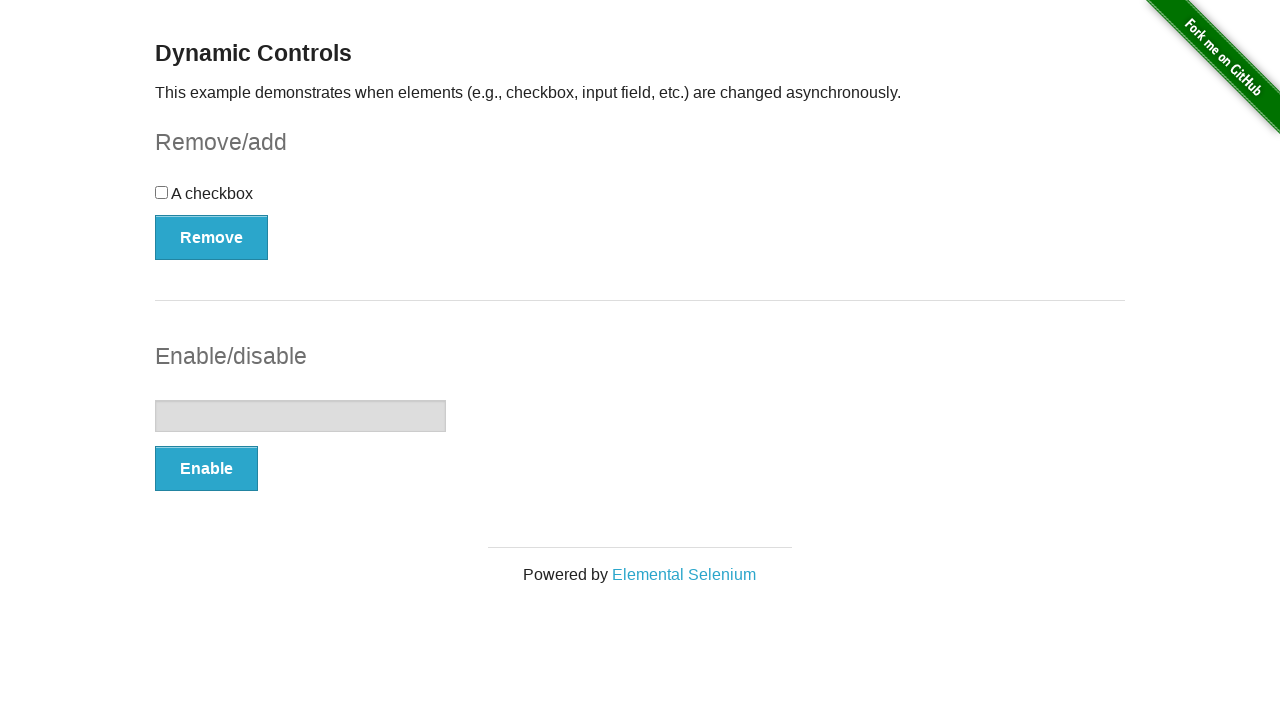

Verified textbox is initially disabled
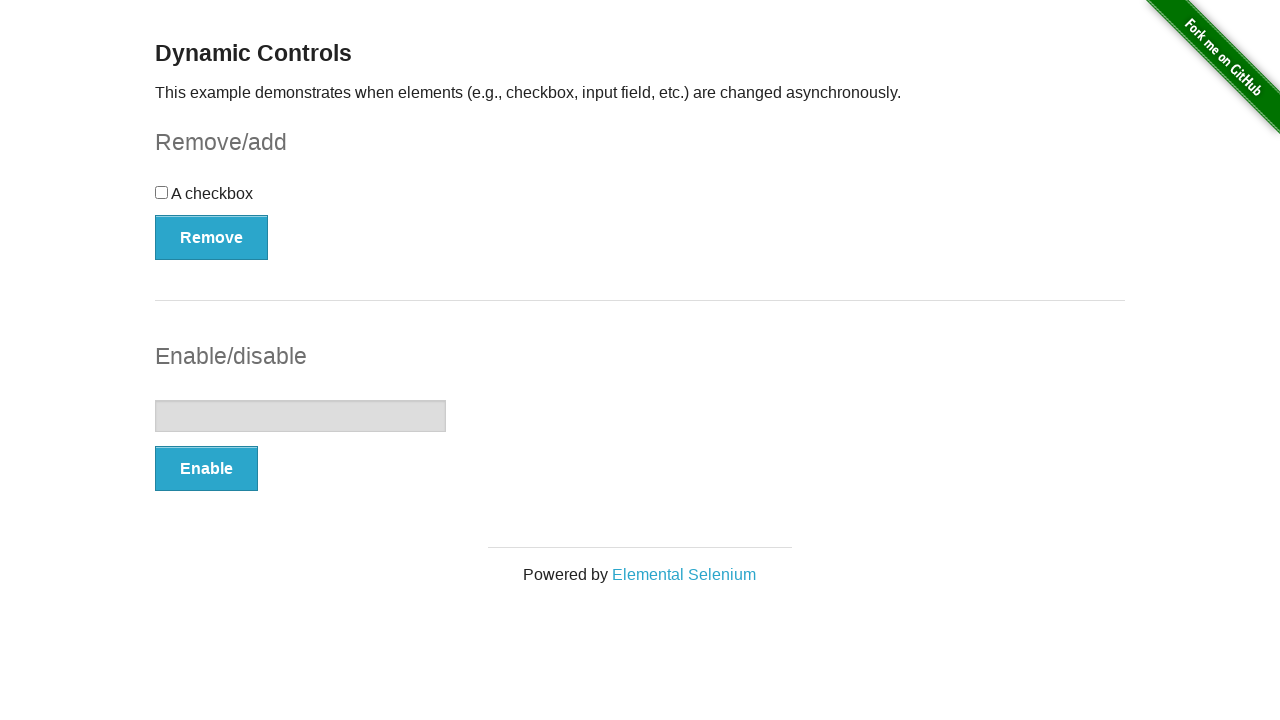

Clicked the Enable button at (206, 469) on button:text('Enable')
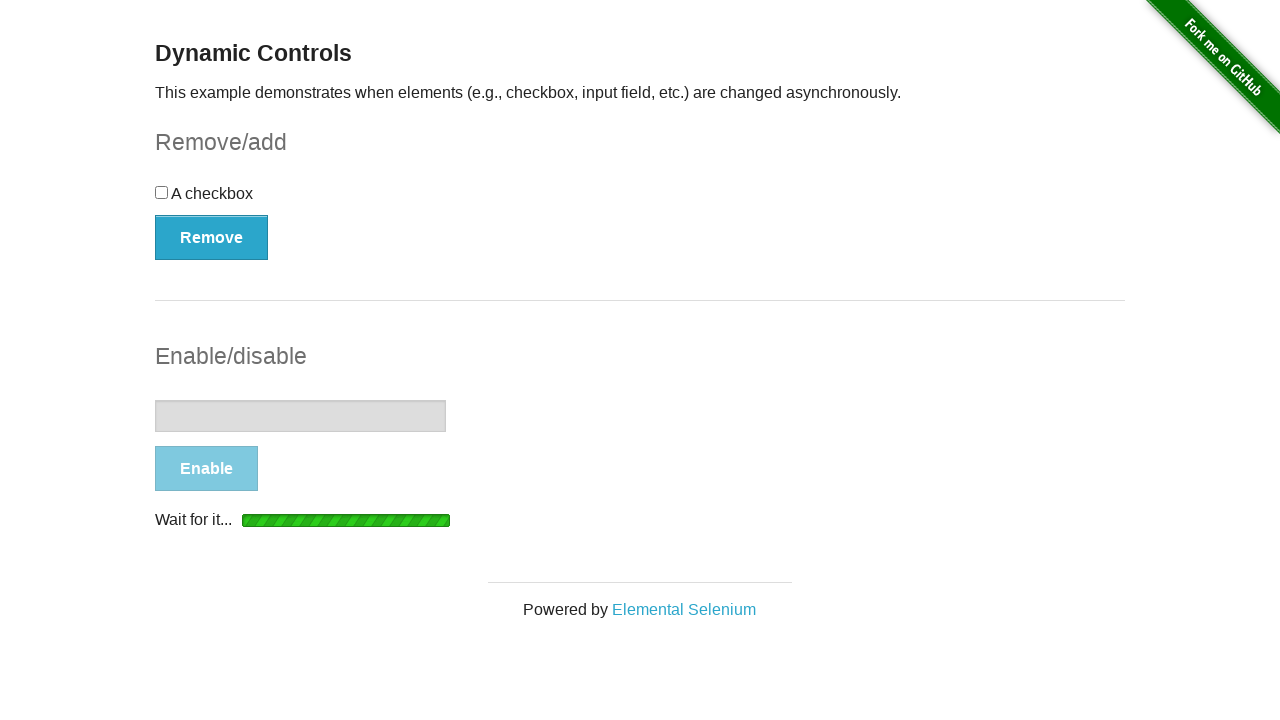

Waited for textbox to become enabled
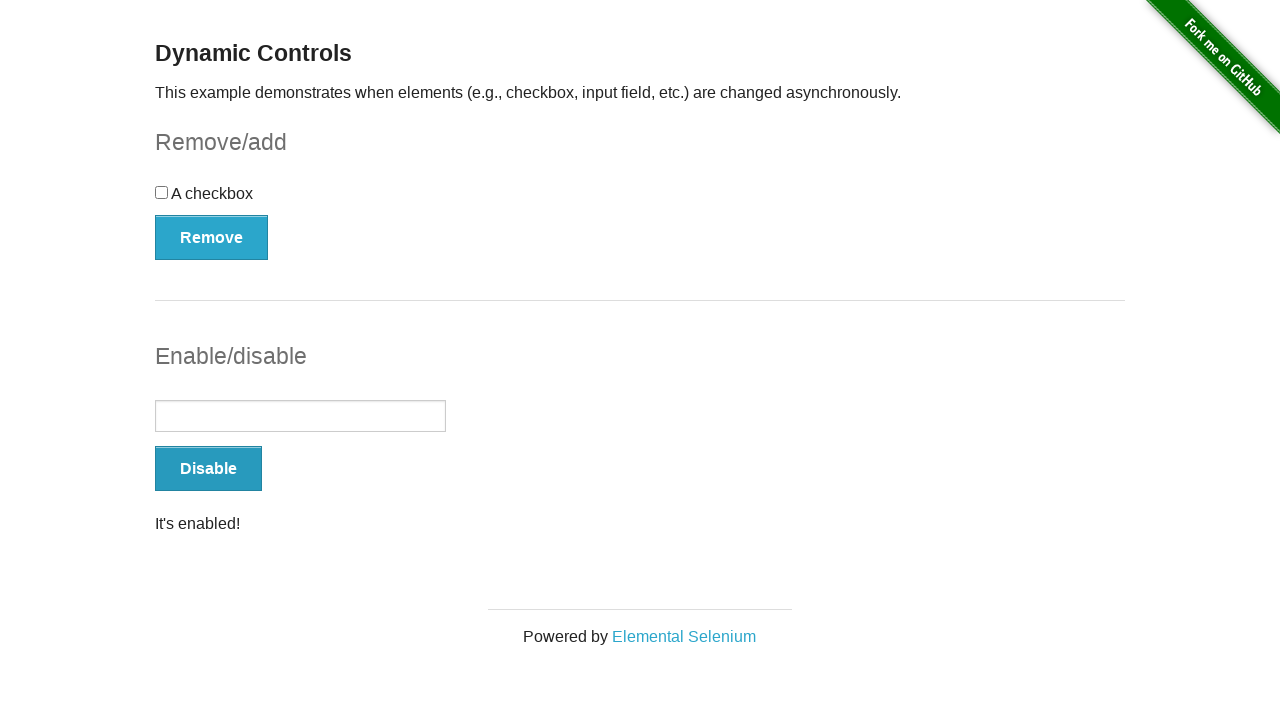

Verified success message is visible
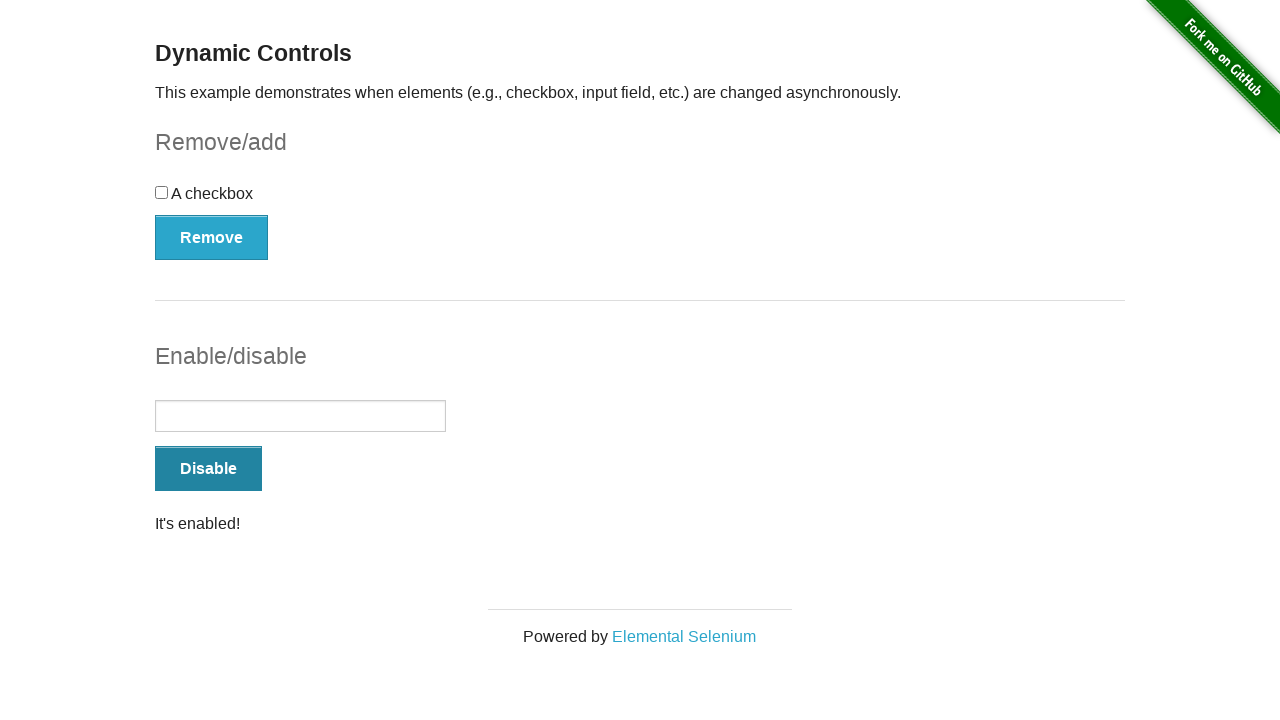

Verified success message contains 'It's enabled!'
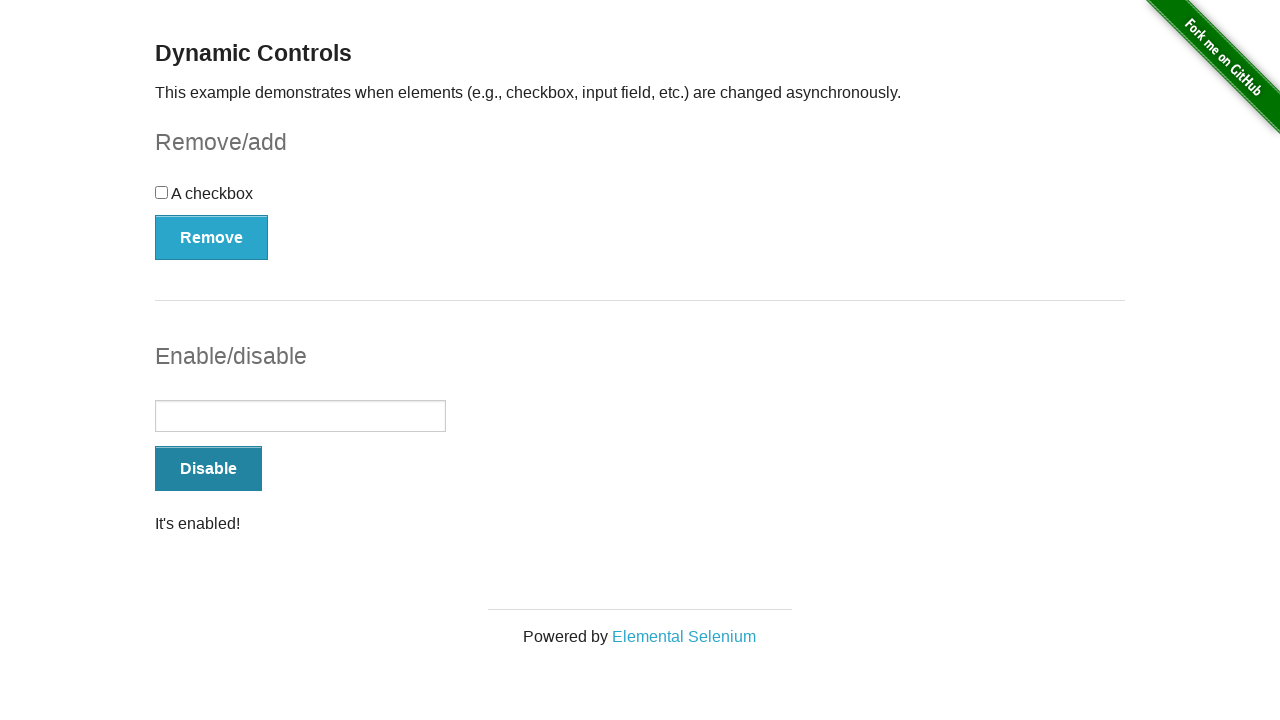

Verified textbox is now enabled
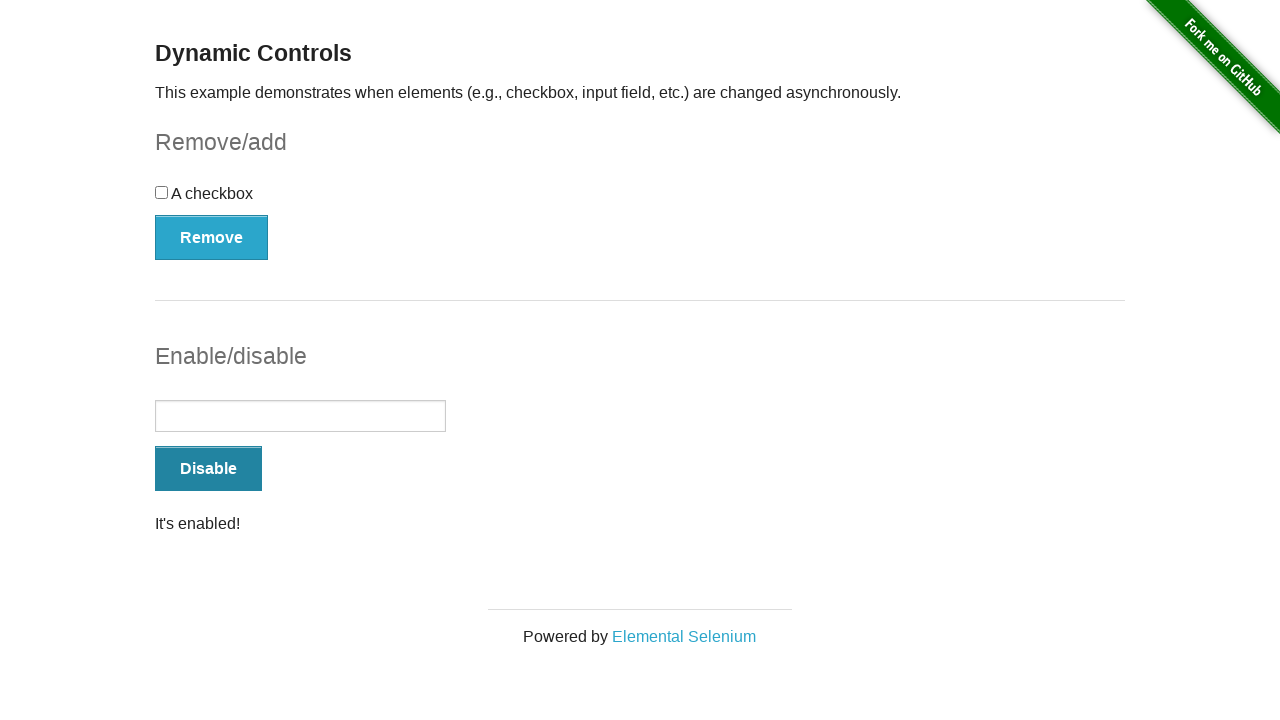

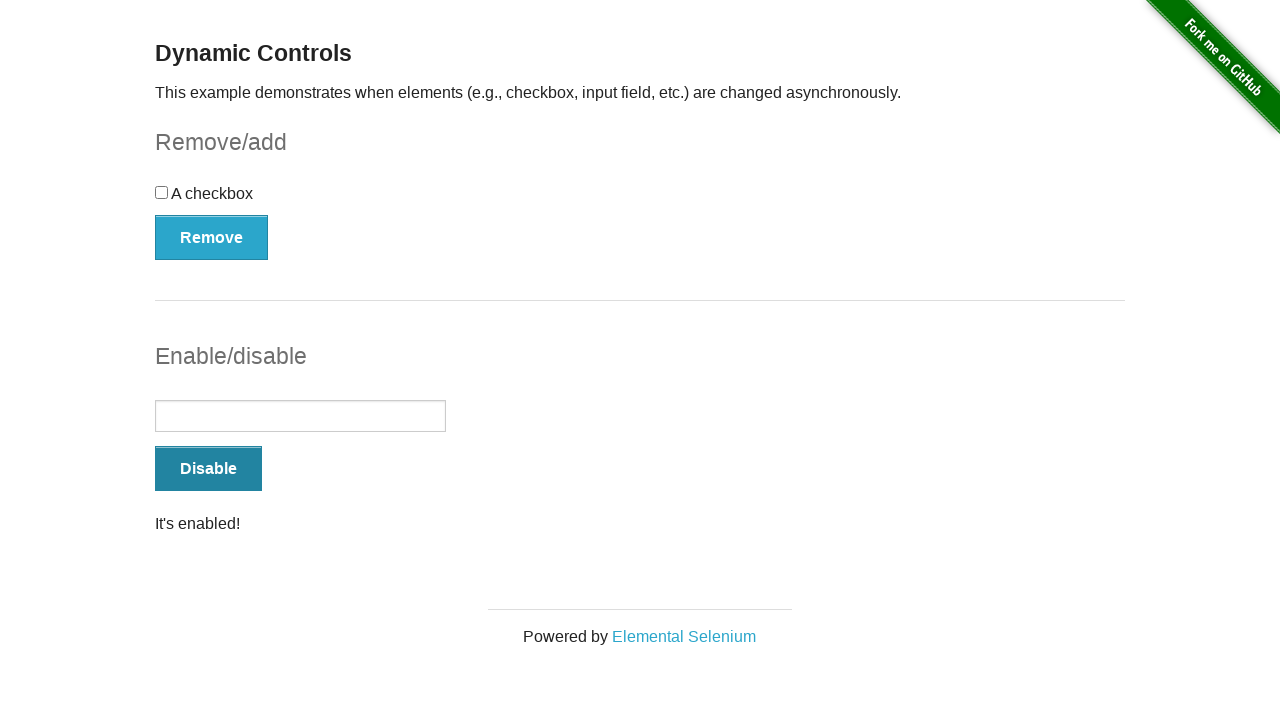